Waits for a specific price condition to be met, then solves a mathematical problem by calculating a value and submitting the answer

Starting URL: http://suninjuly.github.io/explicit_wait2.html

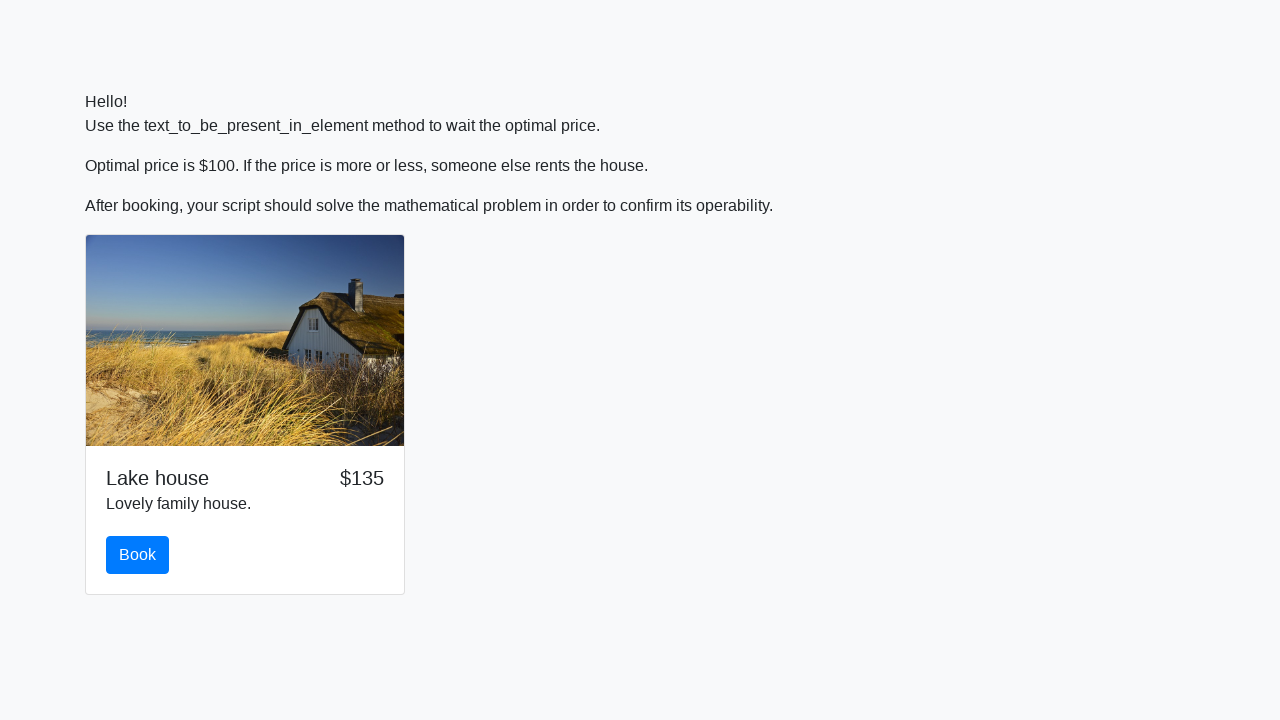

Waited for price to reach $100
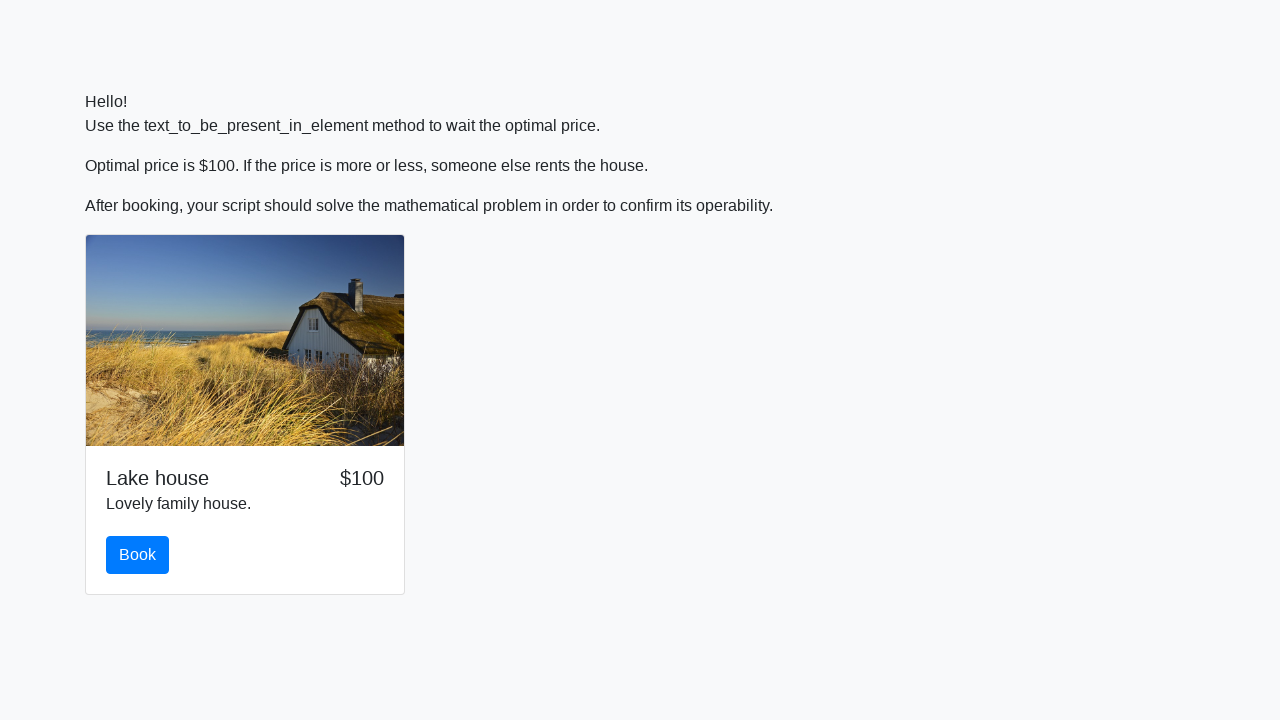

Clicked the book button at (138, 555) on #book
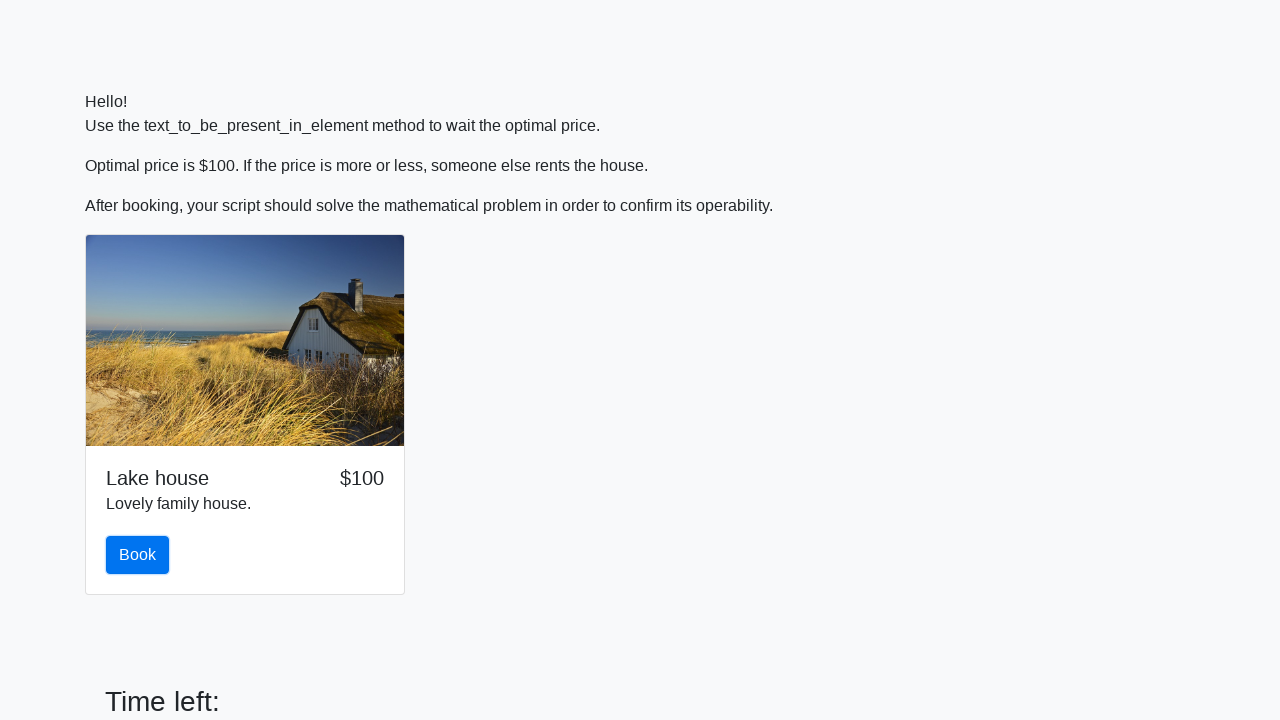

Retrieved value to calculate: 157
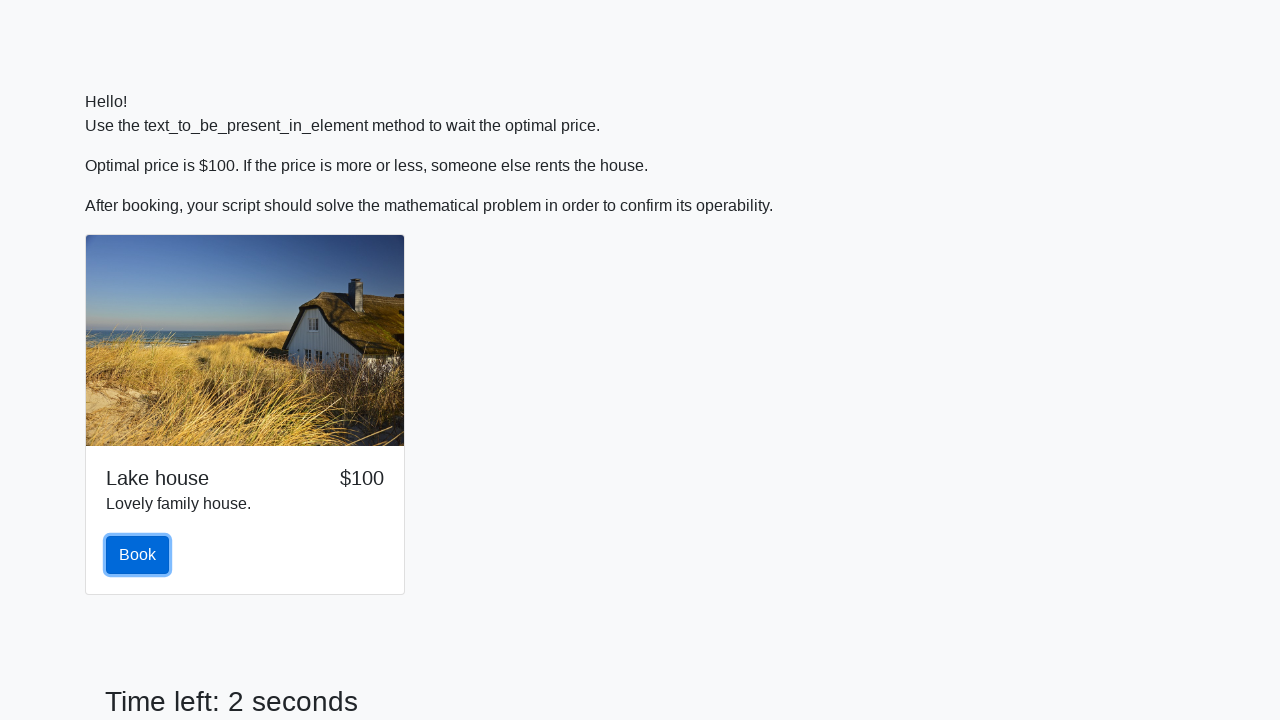

Calculated result: -0.04648119167776032
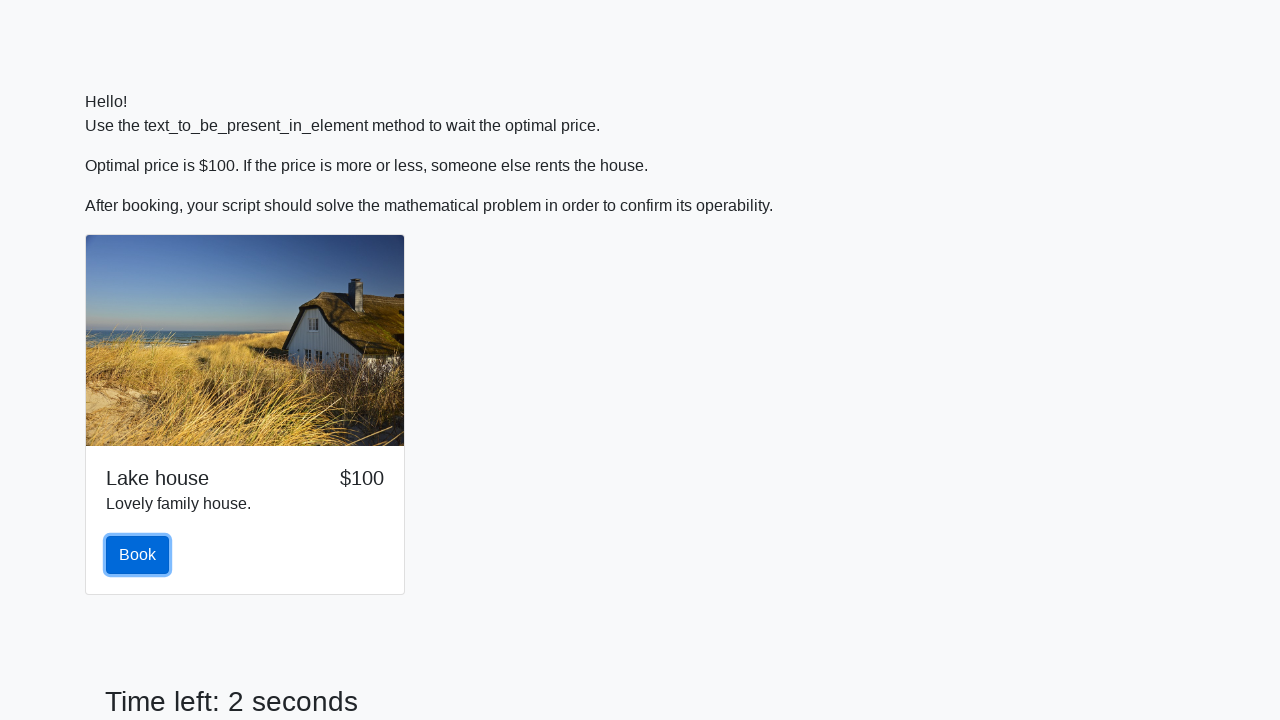

Filled answer field with calculated value: -0.04648119167776032 on #answer
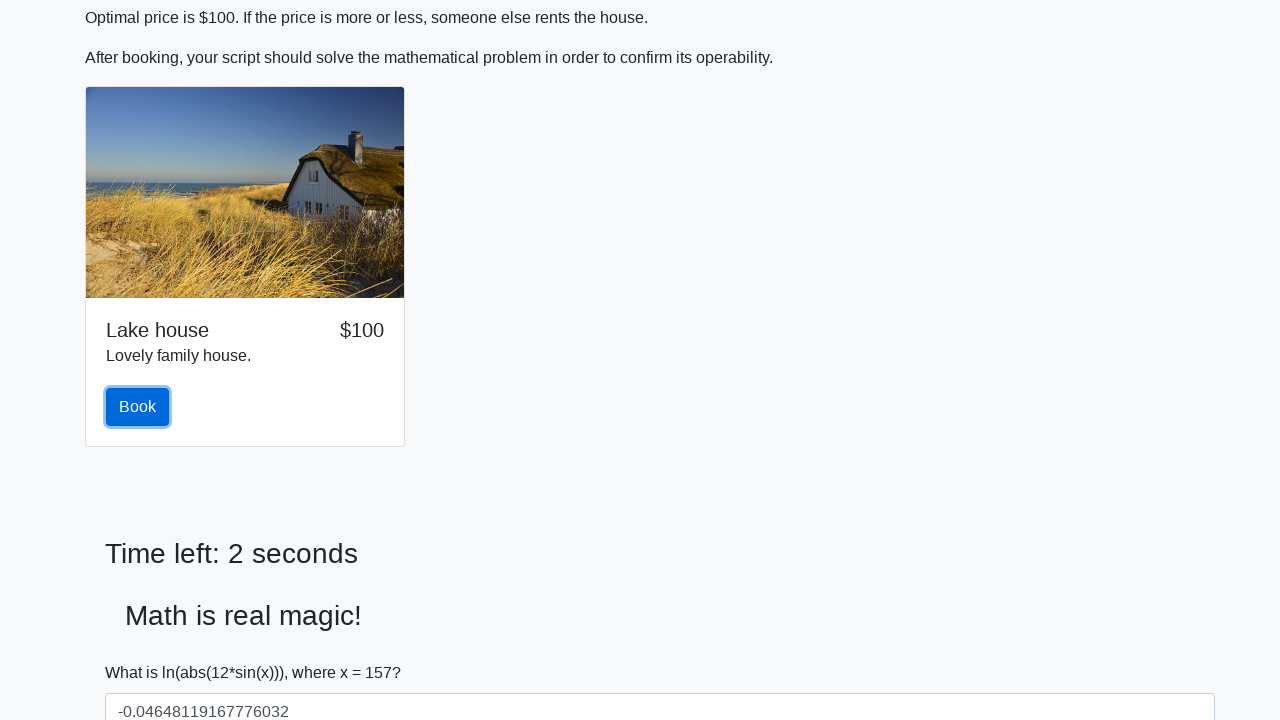

Scrolled submit button into view
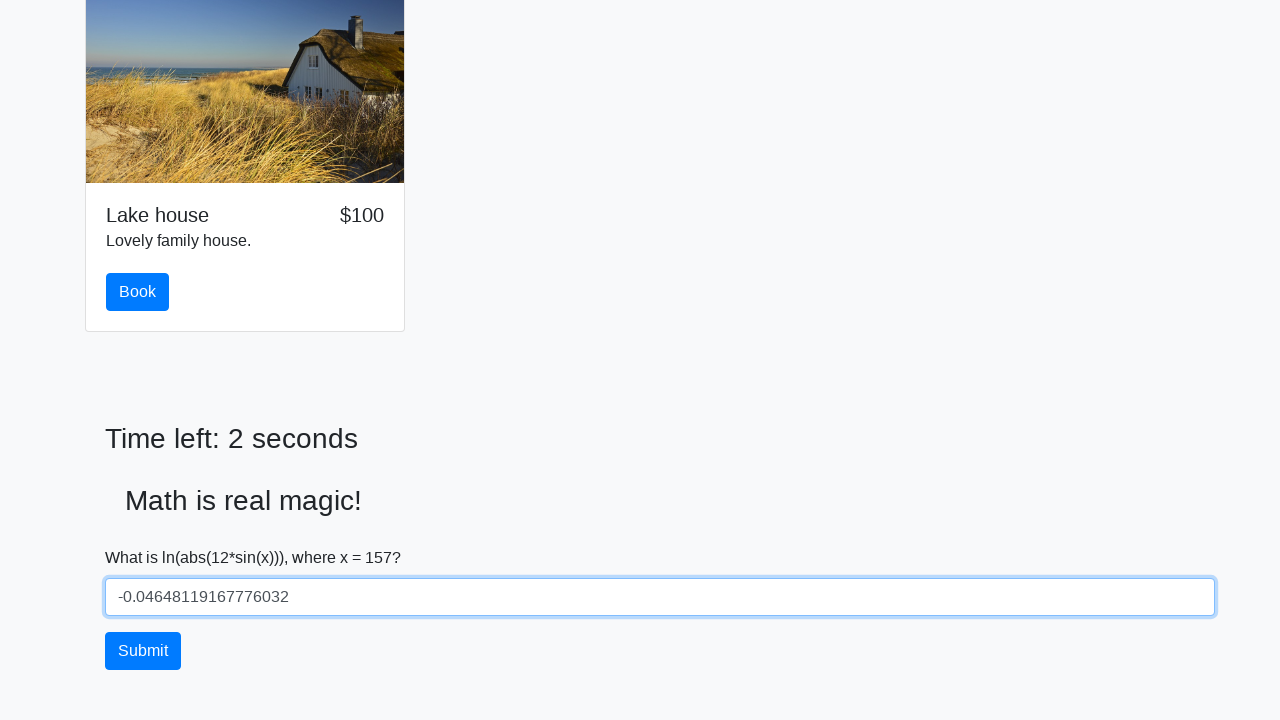

Clicked the solve button to submit answer at (143, 651) on #solve
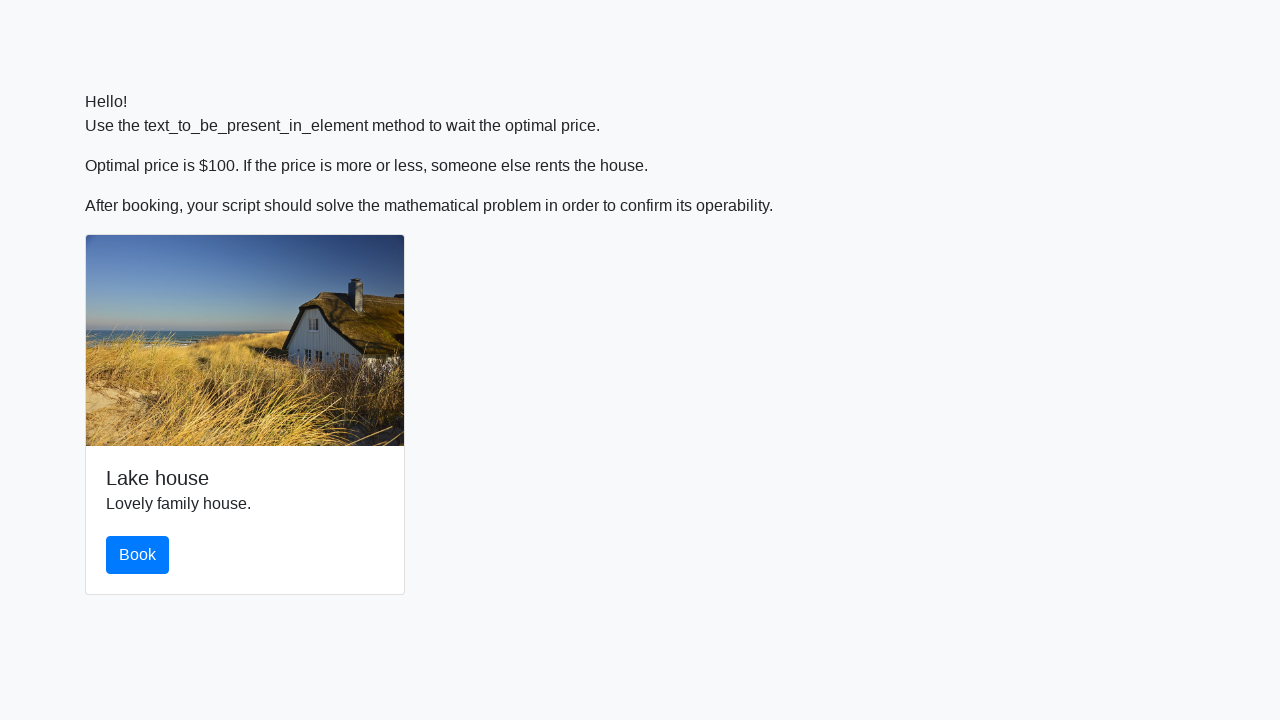

Set up alert dialog handler to accept dialogs
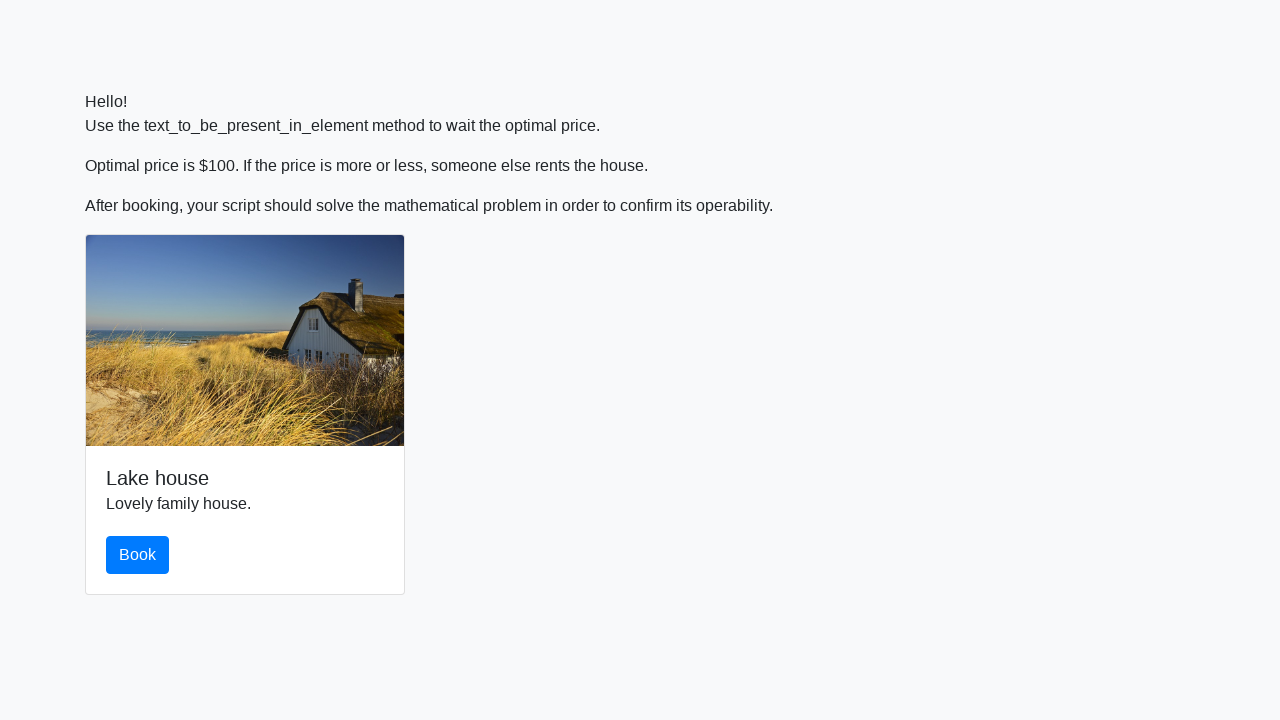

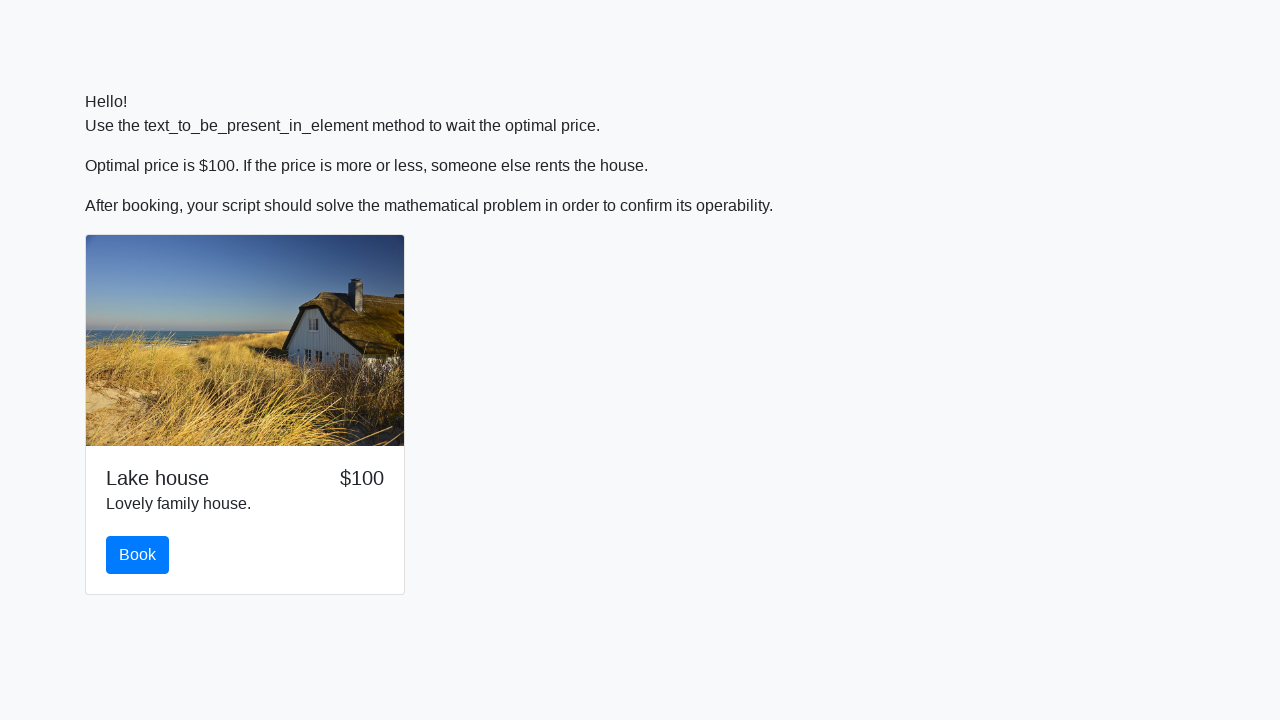